Navigates to a test page, scrolls down and up, then hovers over a Date & Time link element

Starting URL: https://letcode.in/test

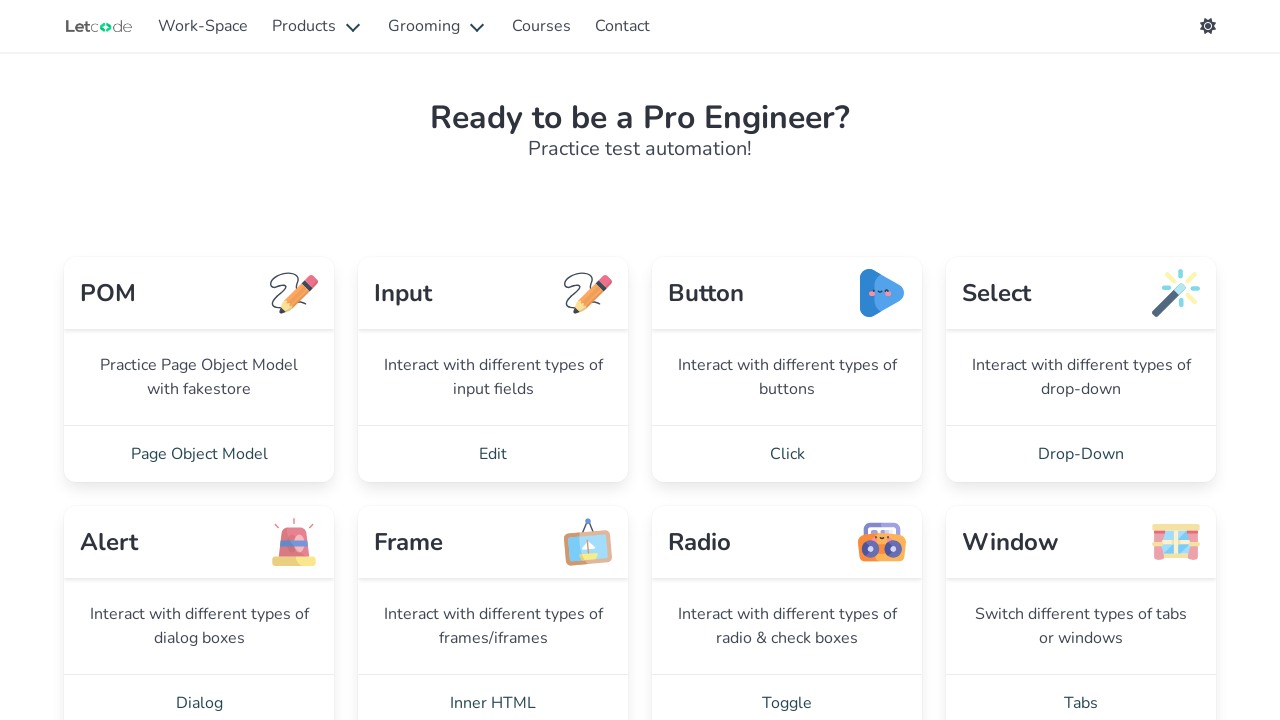

Navigated to test page at https://letcode.in/test
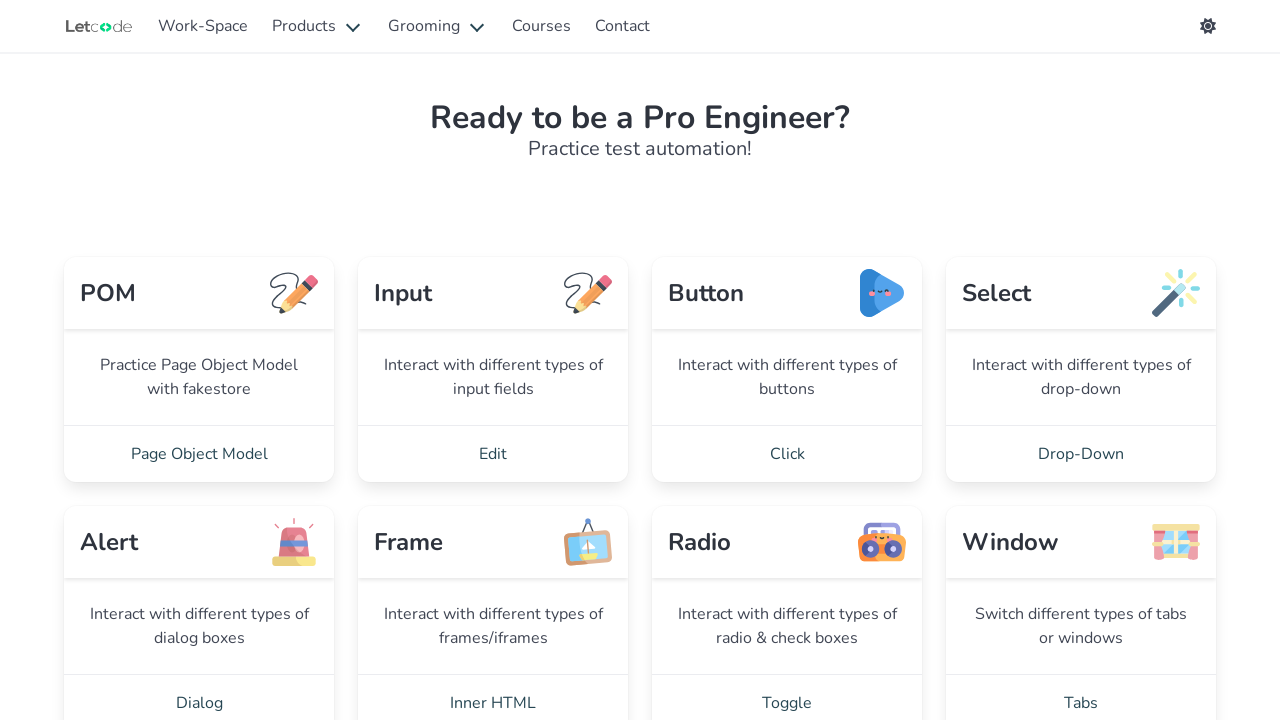

Scrolled down the page by 2000 pixels
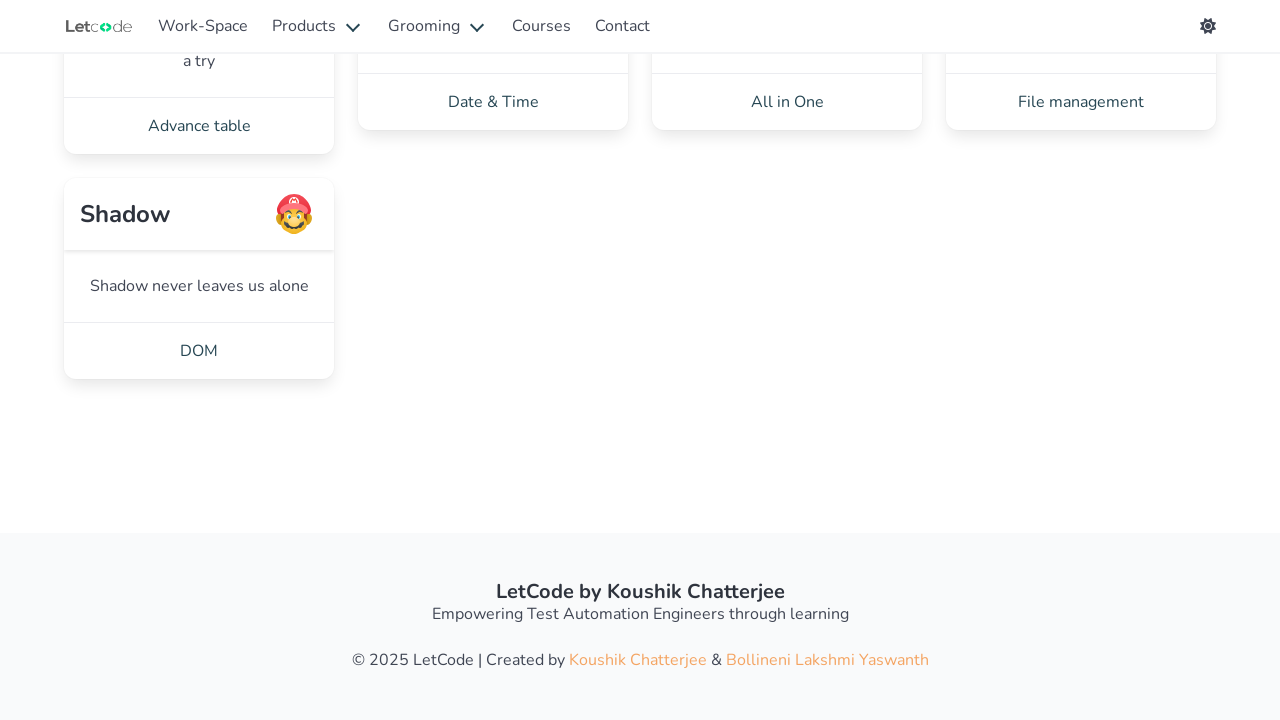

Waited 2 seconds for scroll to complete
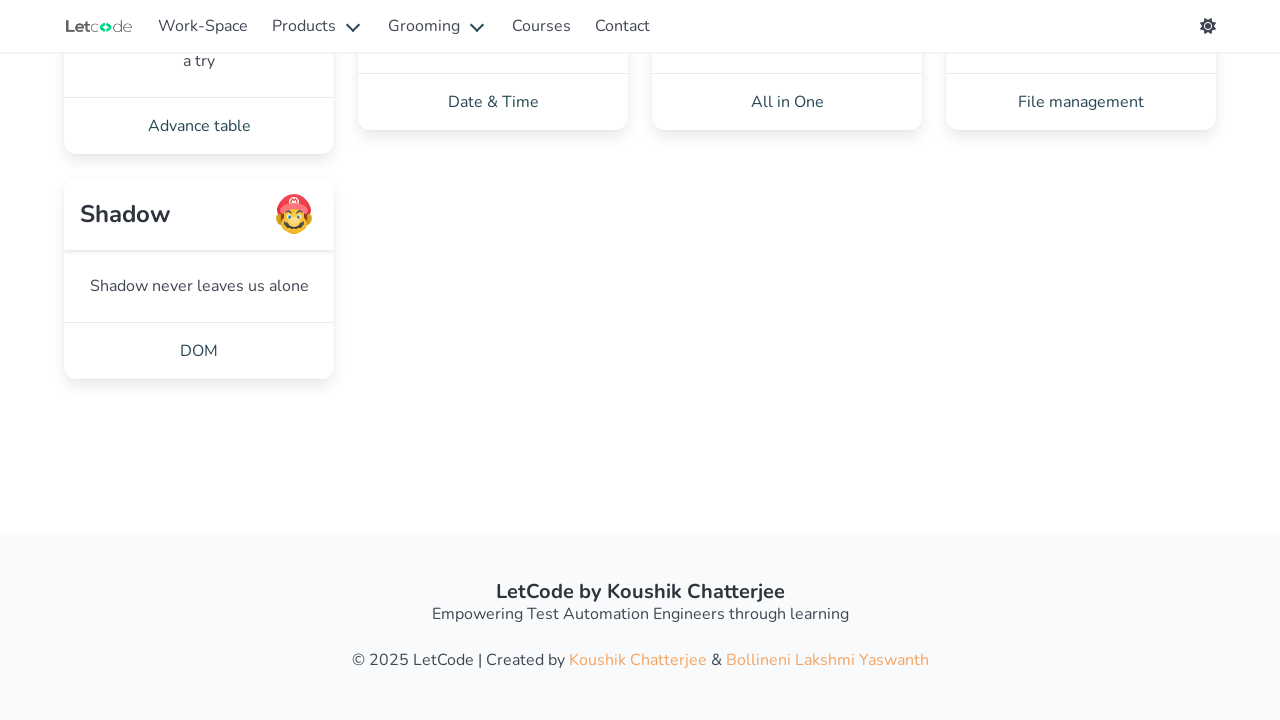

Scrolled back up the page by 2000 pixels
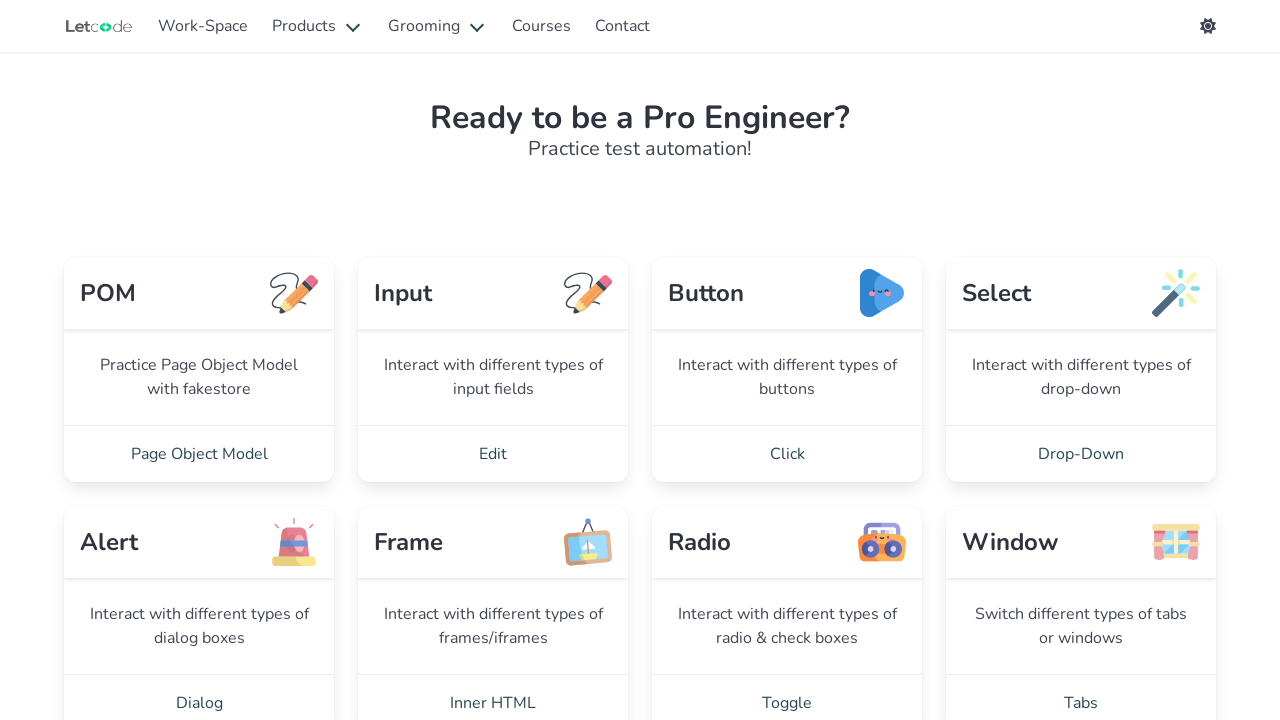

Hovered over the Date & Time link element at (493, 360) on a:has-text('Date & Time')
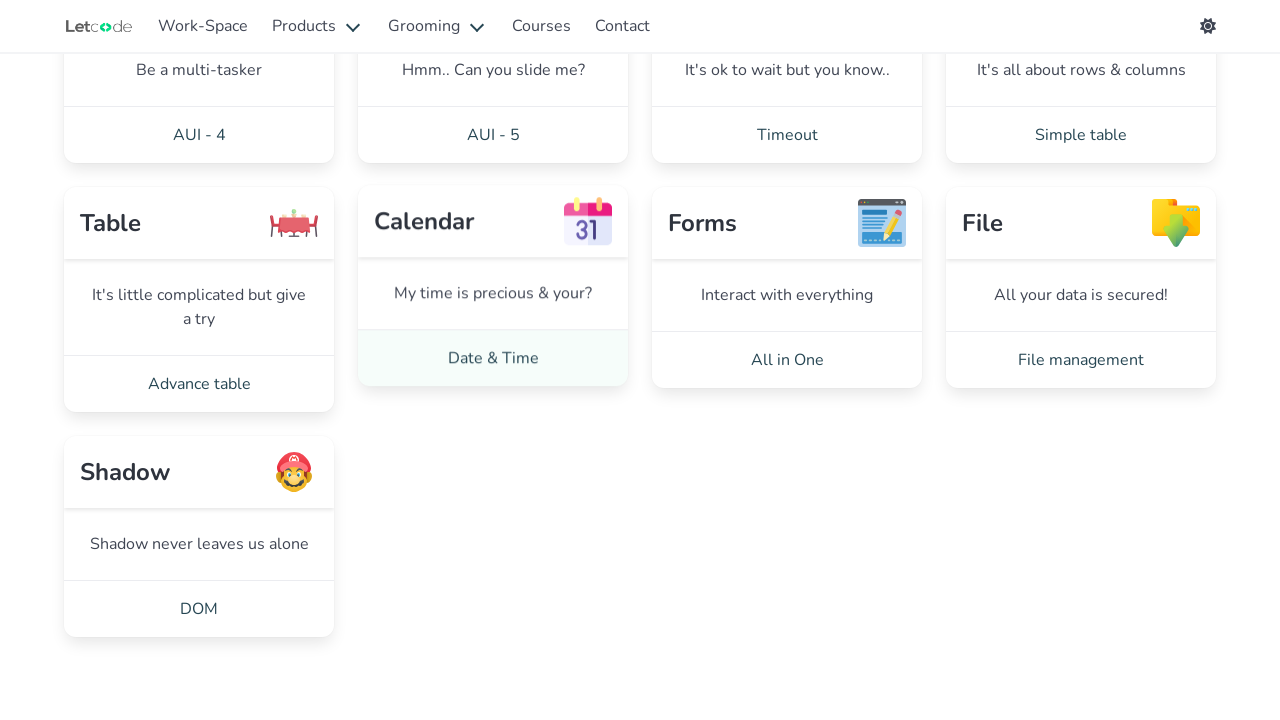

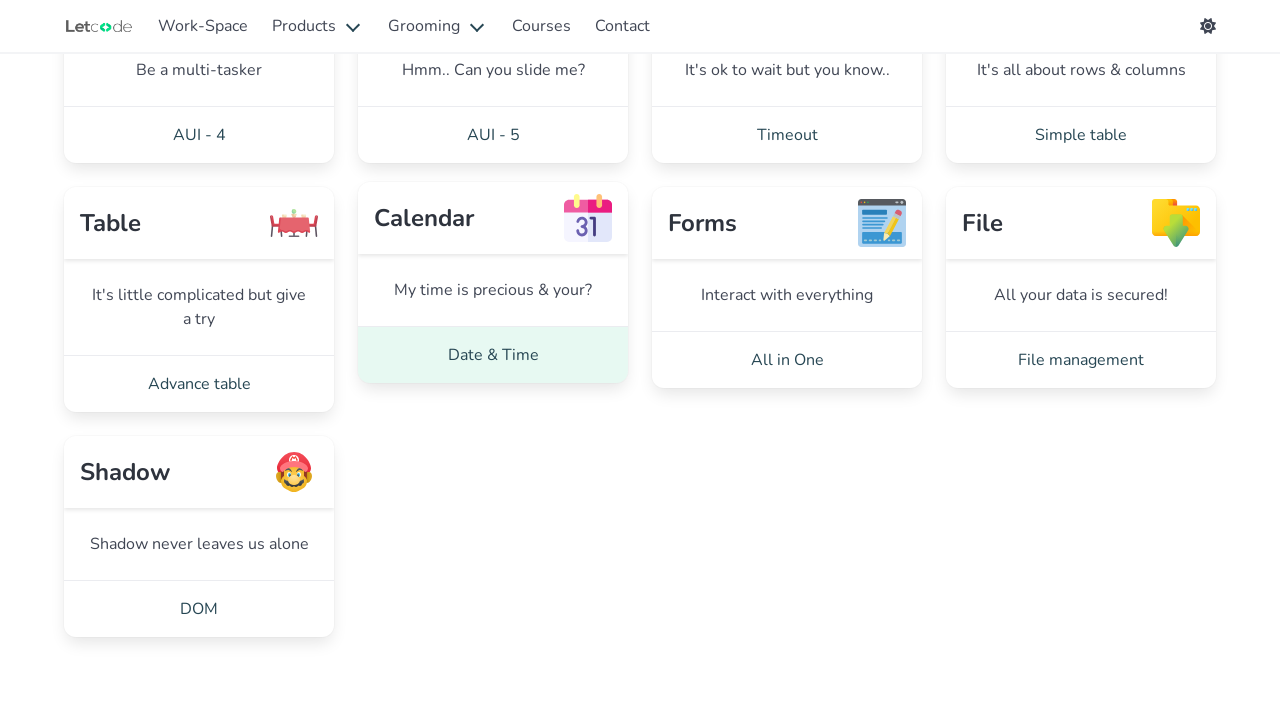